Tests text box input by filling a name field and verifying the entered value

Starting URL: https://testautomationpractice.blogspot.com/

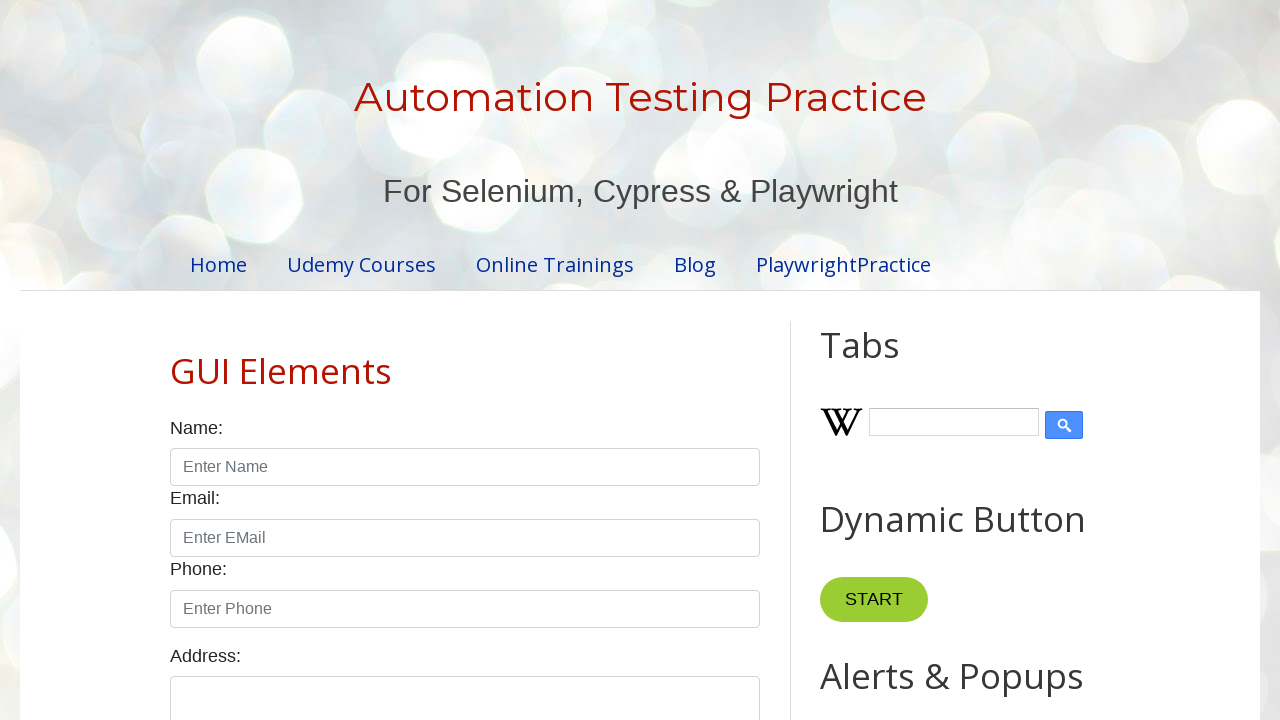

Filled name field with 'Manikandan' on #name
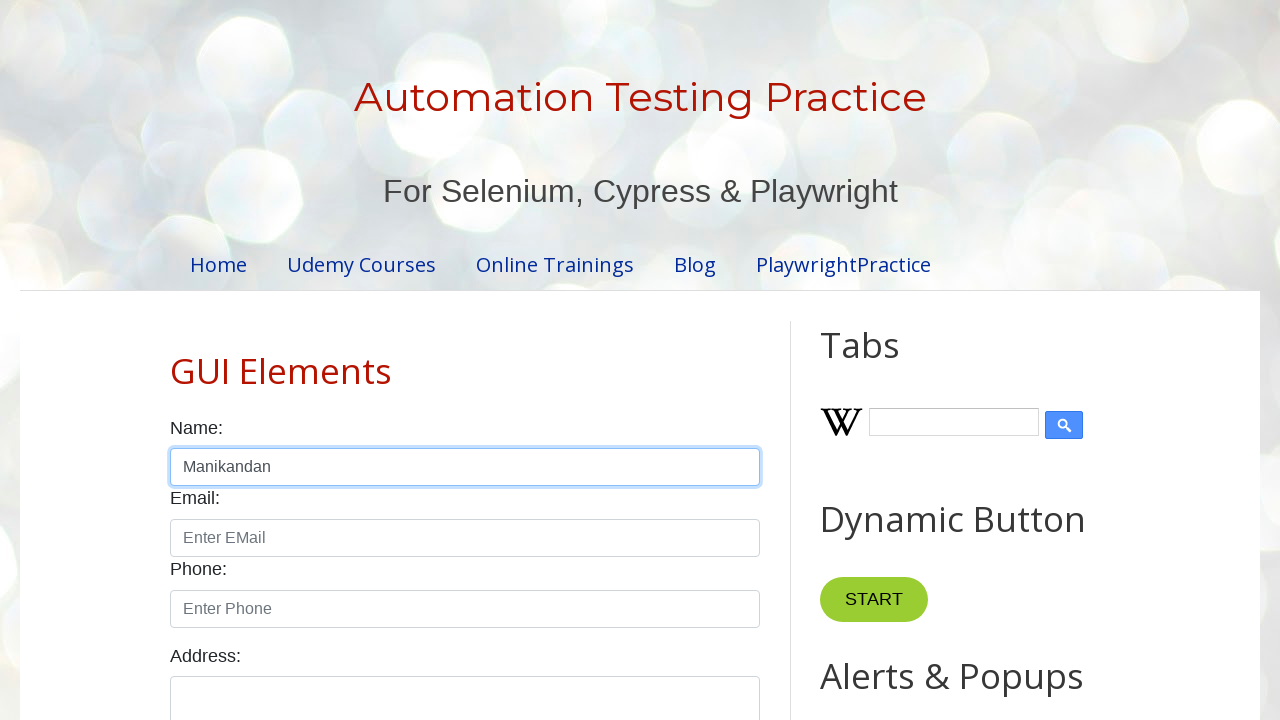

Verified name field contains 'Manikandan'
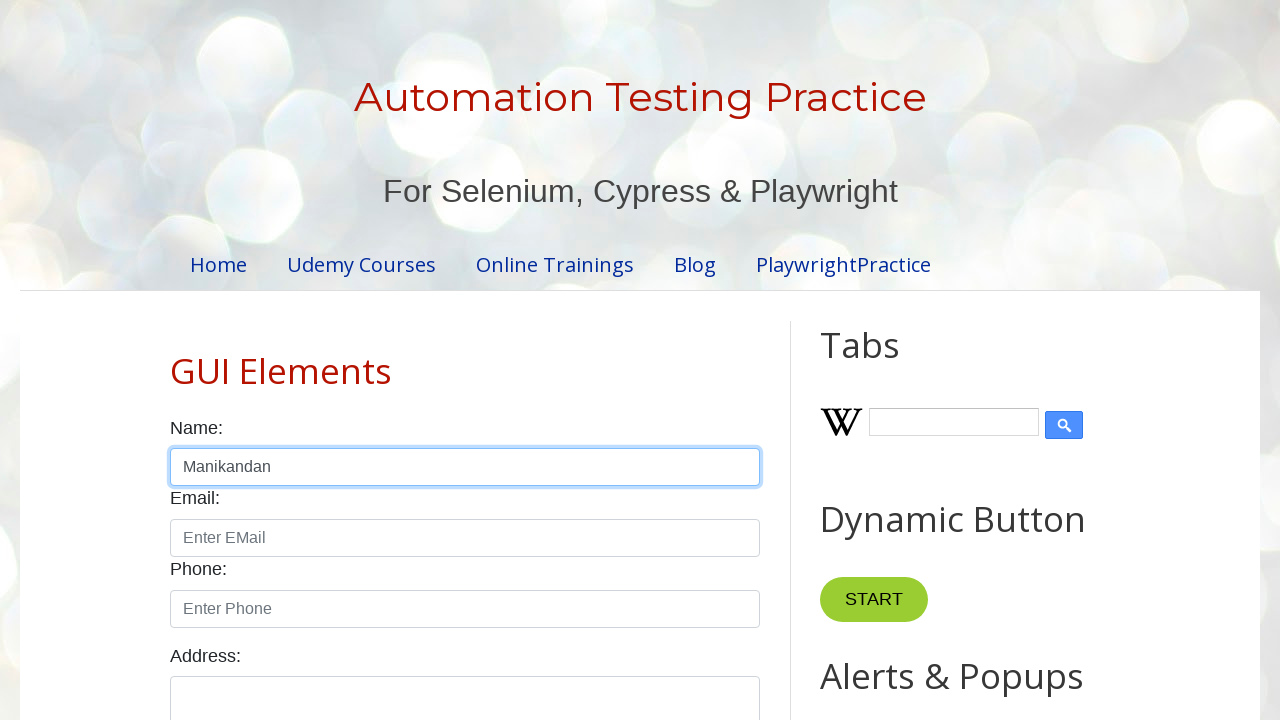

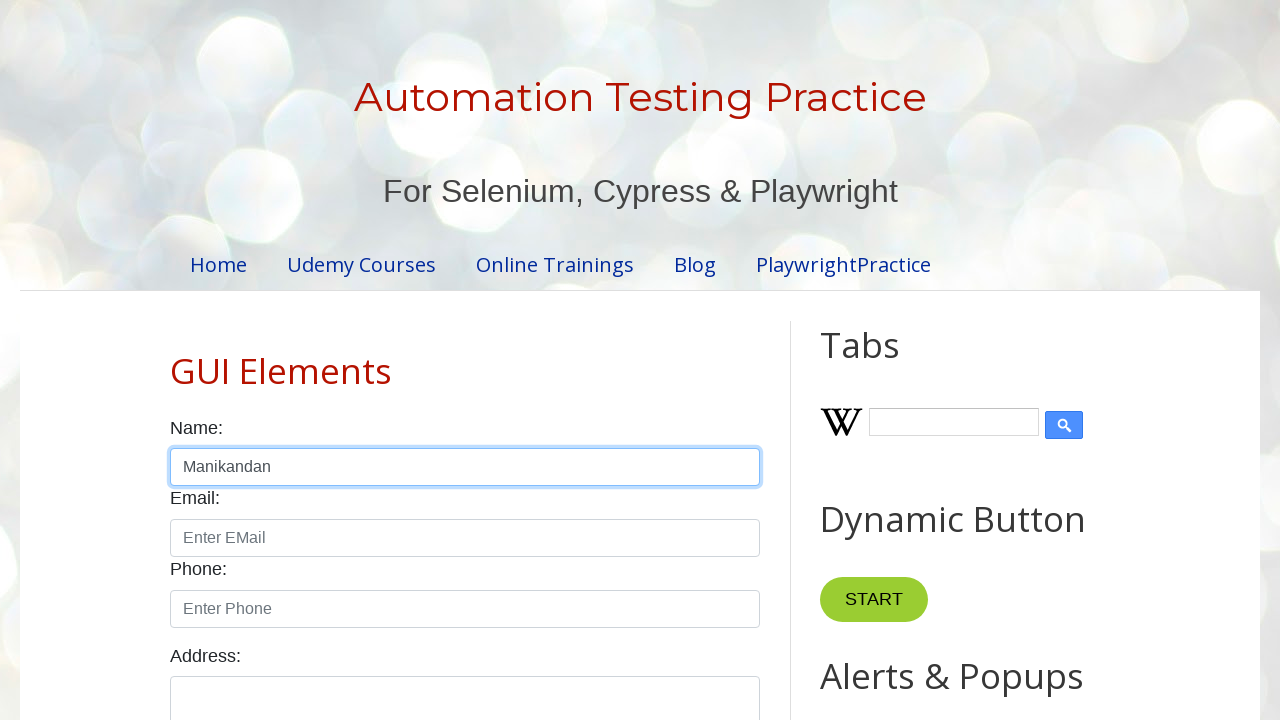